Tests the sector selection functionality by opening the sector dropdown and selecting multiple metallurgy and precious metals sectors, verifying the multi-select filter works correctly.

Starting URL: https://smart-lab.ru/dividends/

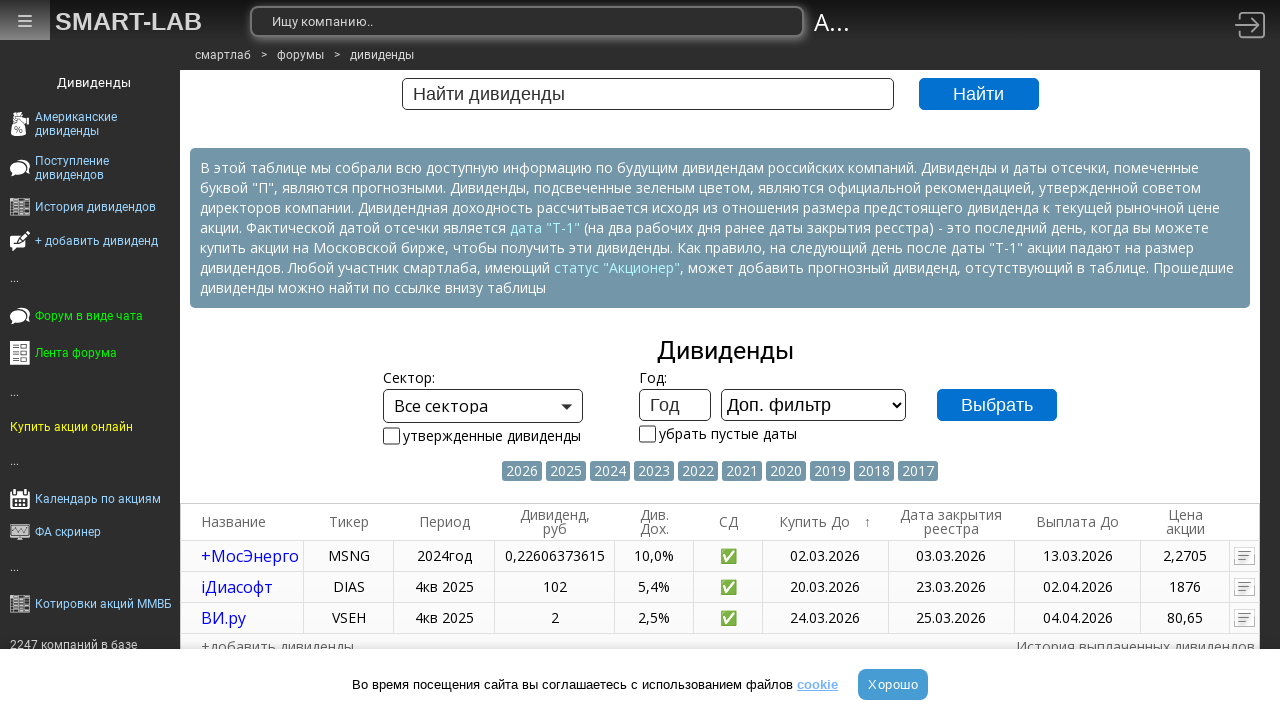

Waited for sector dropdown to be available
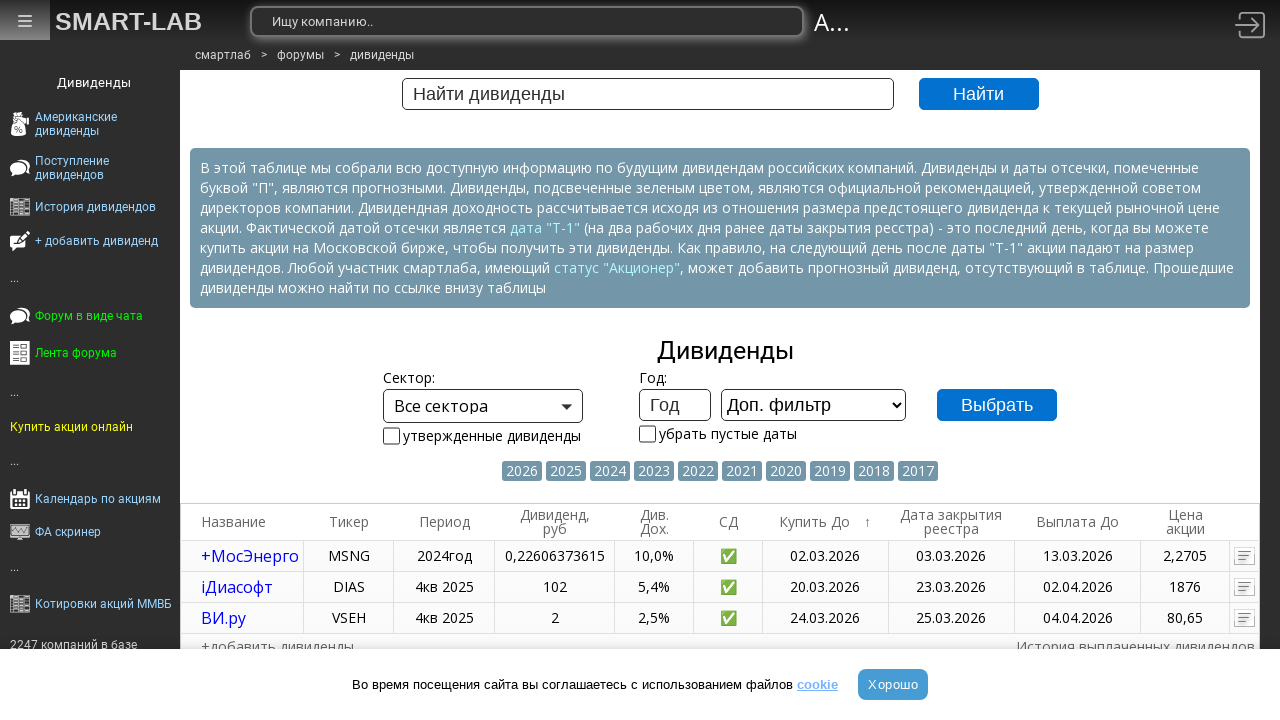

Opened sector dropdown by clicking 'Все сектора' at (566, 406) on p:has-text('Все сектора') i
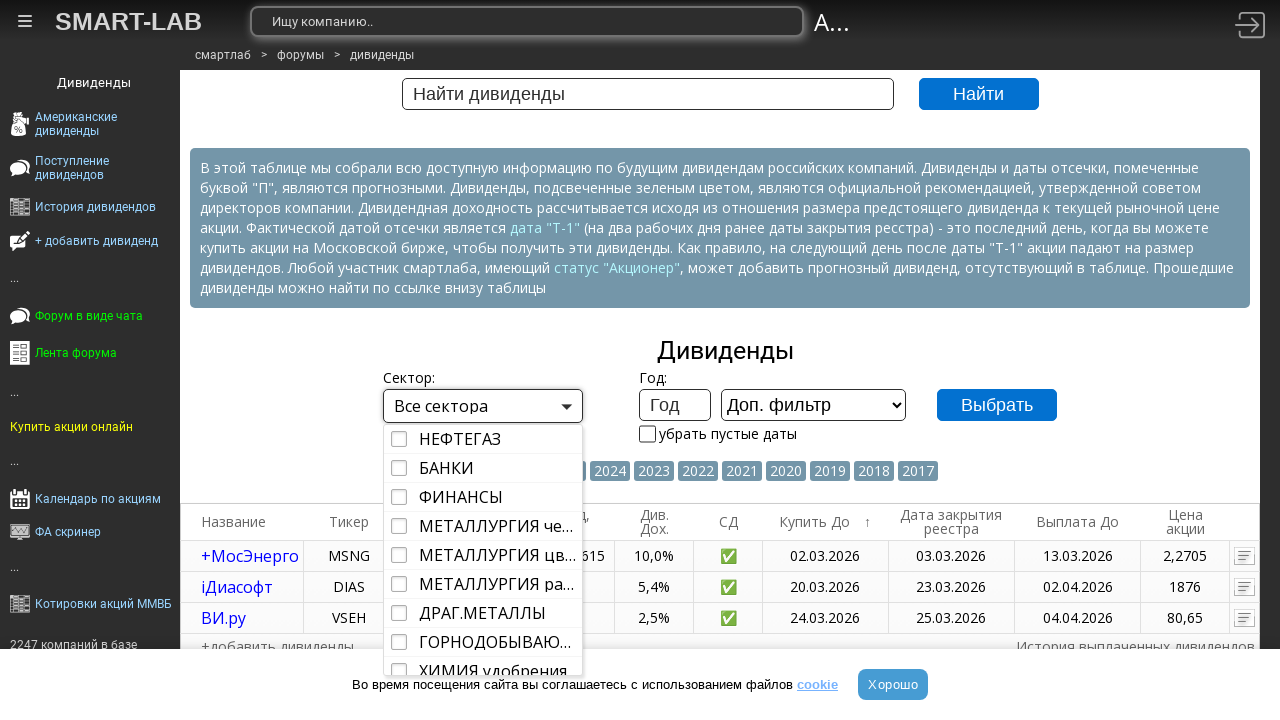

Selected ФИНАНСЫ sector at (398, 497) on li:has-text('ФИНАНСЫ') i
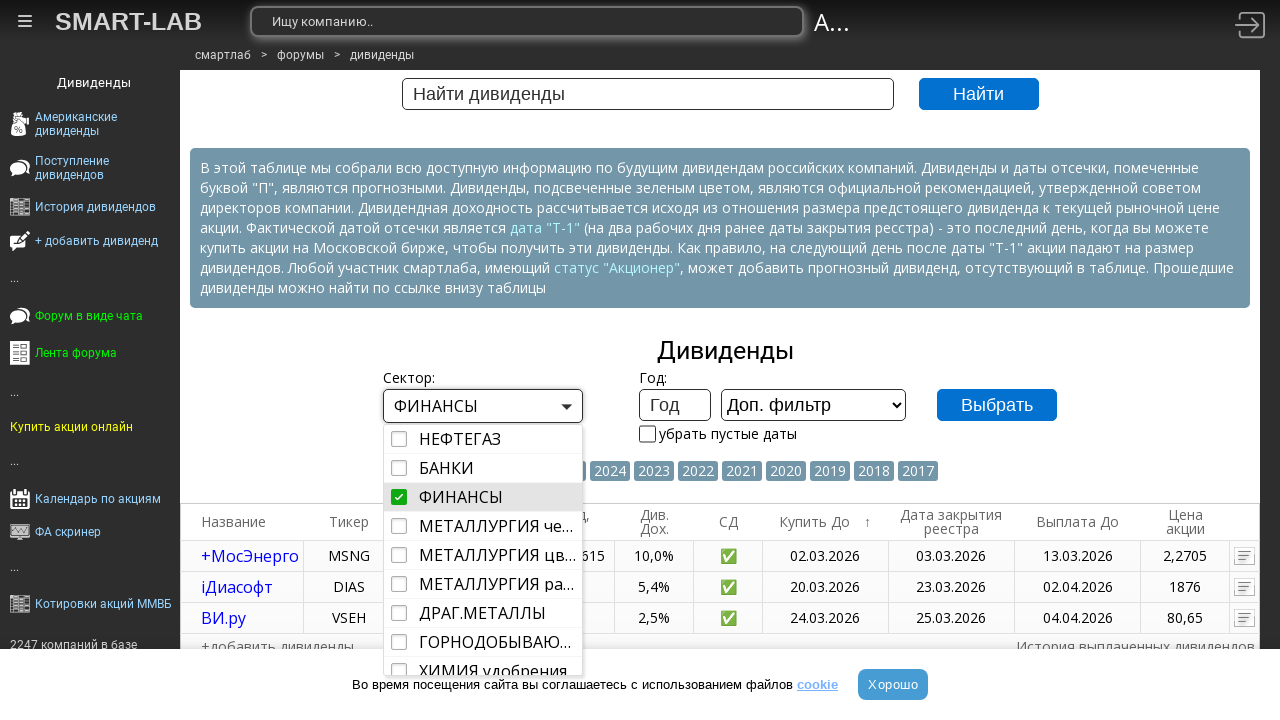

Selected МЕТАЛЛУРГИЯ черн. sector at (398, 526) on li:has-text('МЕТАЛЛУРГИЯ черн.') i
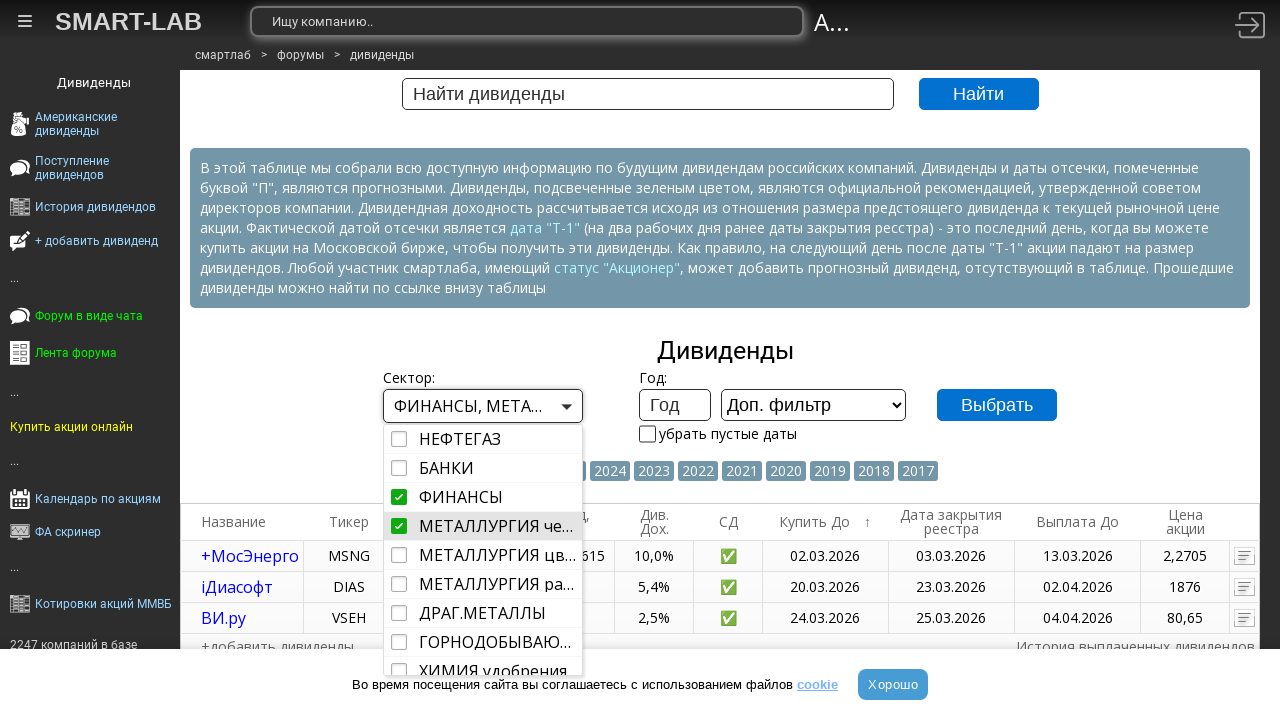

Selected МЕТАЛЛУРГИЯ цвет. sector at (398, 555) on li:has-text('МЕТАЛЛУРГИЯ цвет.') i
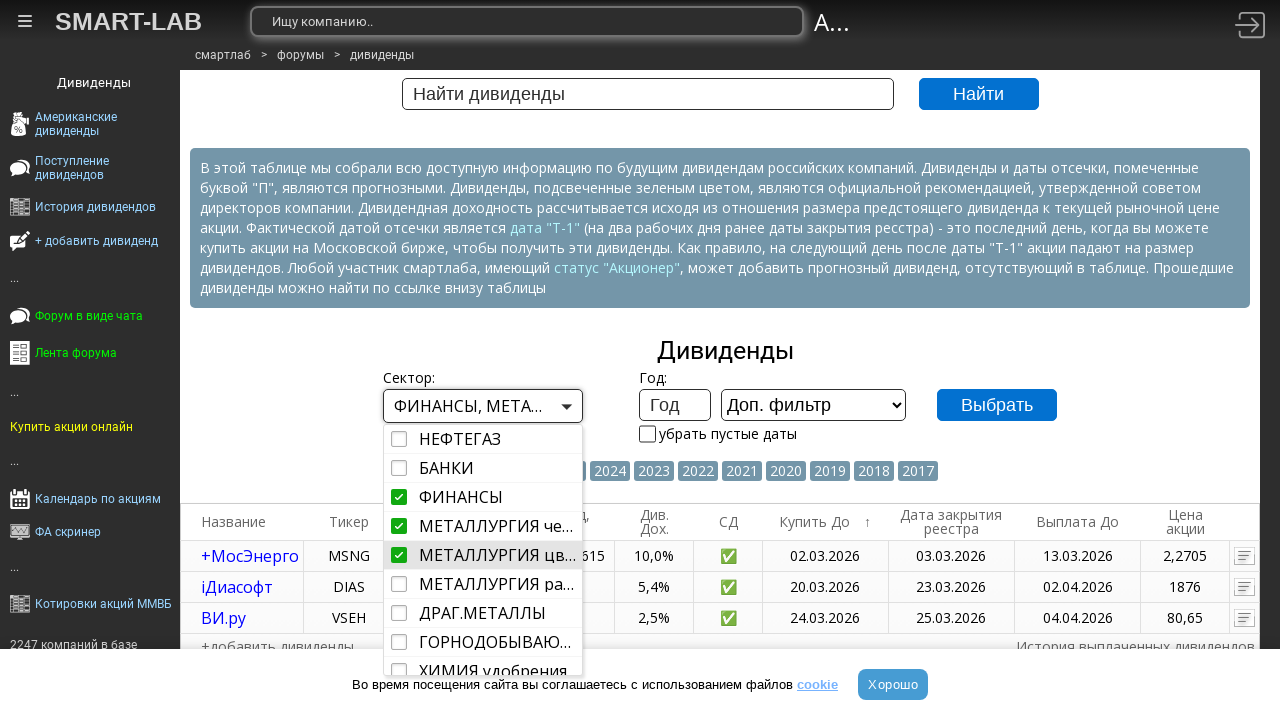

Selected МЕТАЛЛУРГИЯ разное sector at (398, 584) on li:has-text('МЕТАЛЛУРГИЯ разное') i
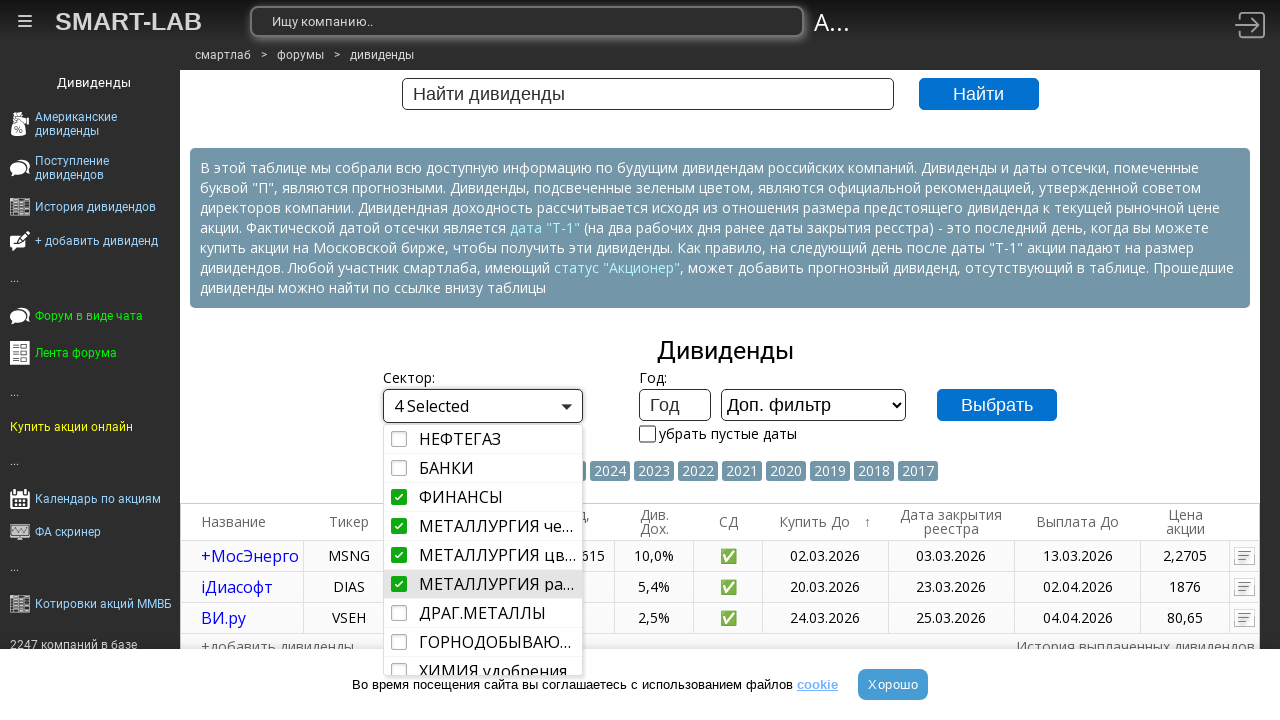

Selected ДРАГ.МЕТАЛЛЫ sector at (398, 613) on li:has-text('ДРАГ.МЕТАЛЛЫ') i
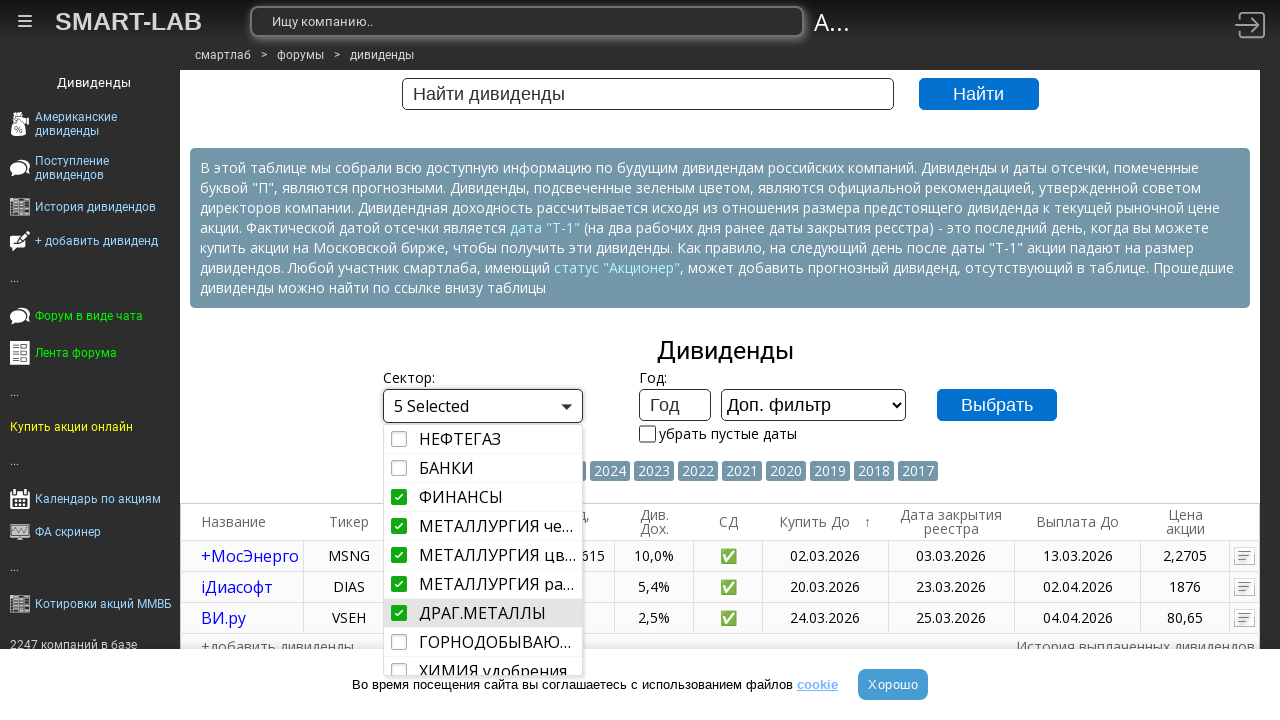

Verified that sector selections were applied
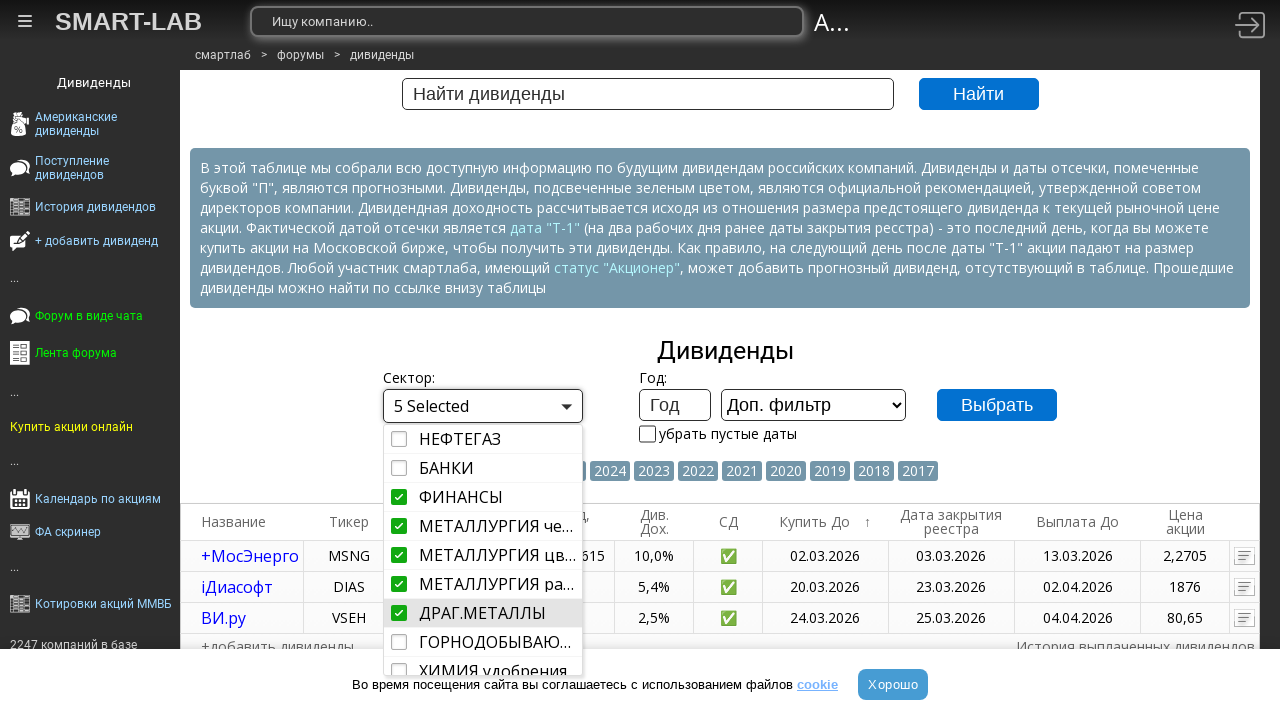

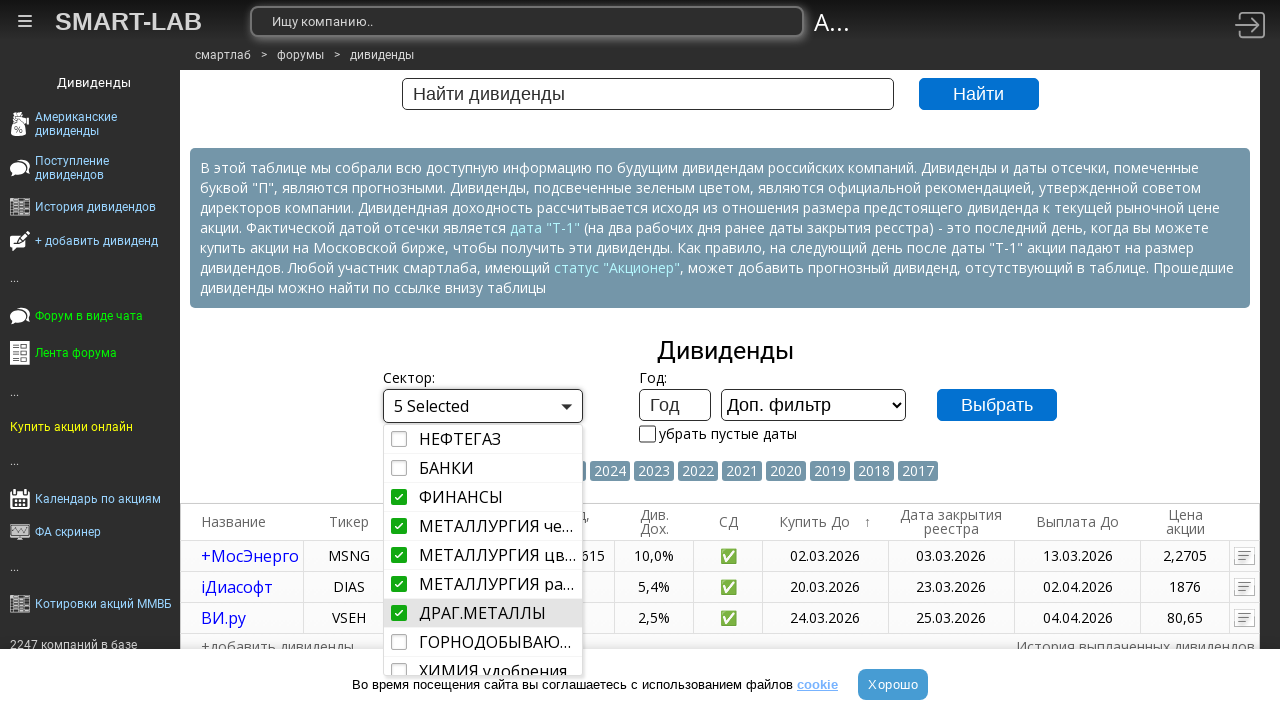